Tests search functionality on Kakao Friends store by entering a search term and clicking the search button, then verifying product results are displayed

Starting URL: https://store.kakaofriends.com/kr/index?tab=home

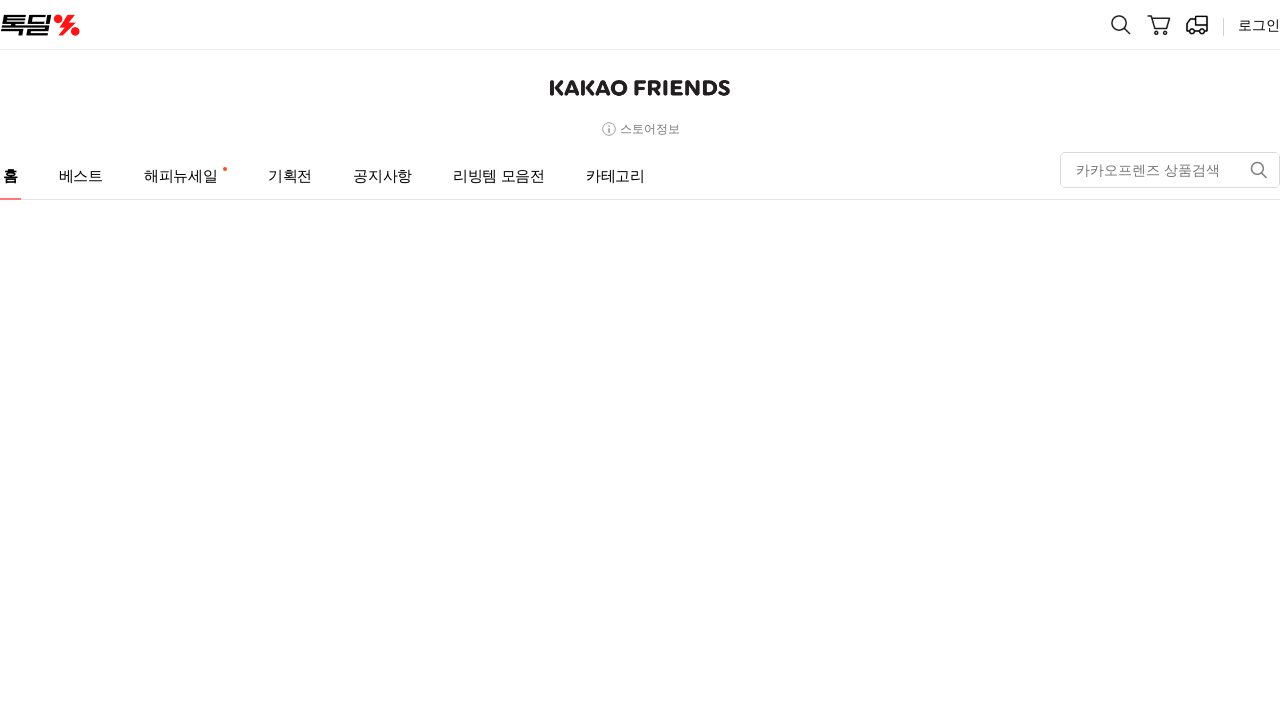

Filled search box with search term '라이언' on input[id="innerHead"] input, #innerHead input, form input[type="text"], form inp
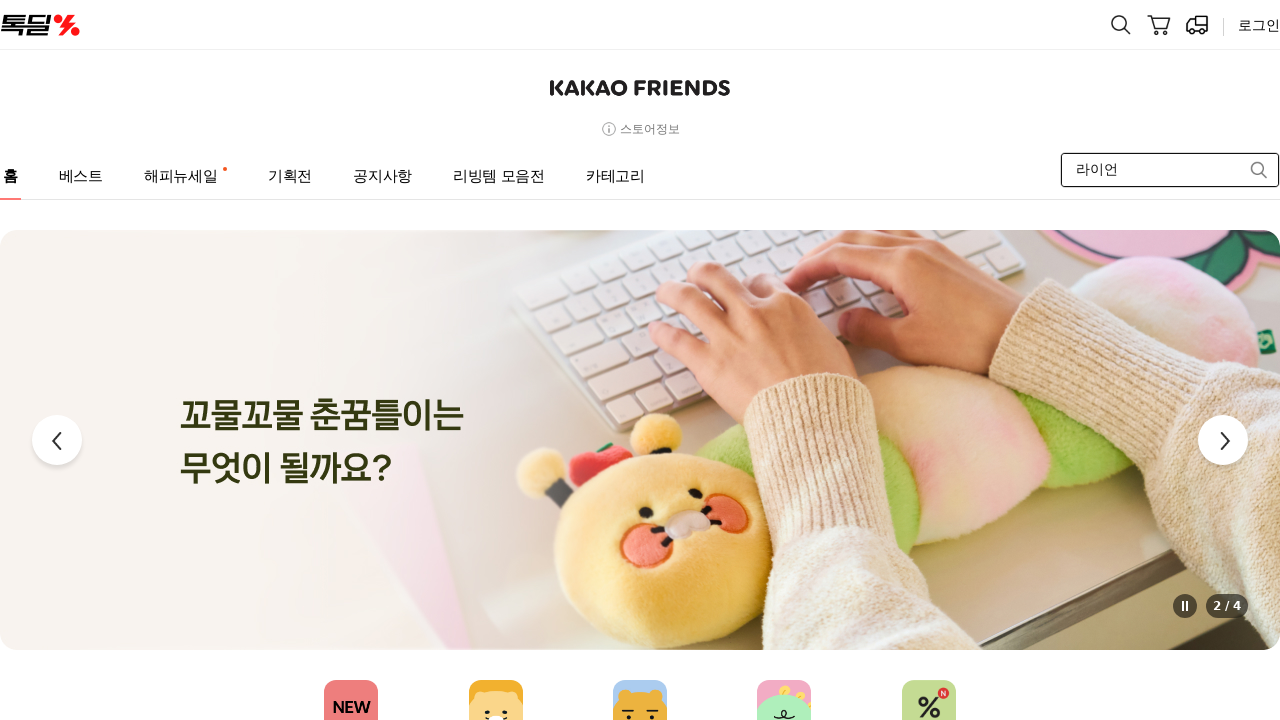

Clicked search button to search for products at (1259, 170) on #innerHead button, form button[type="submit"]
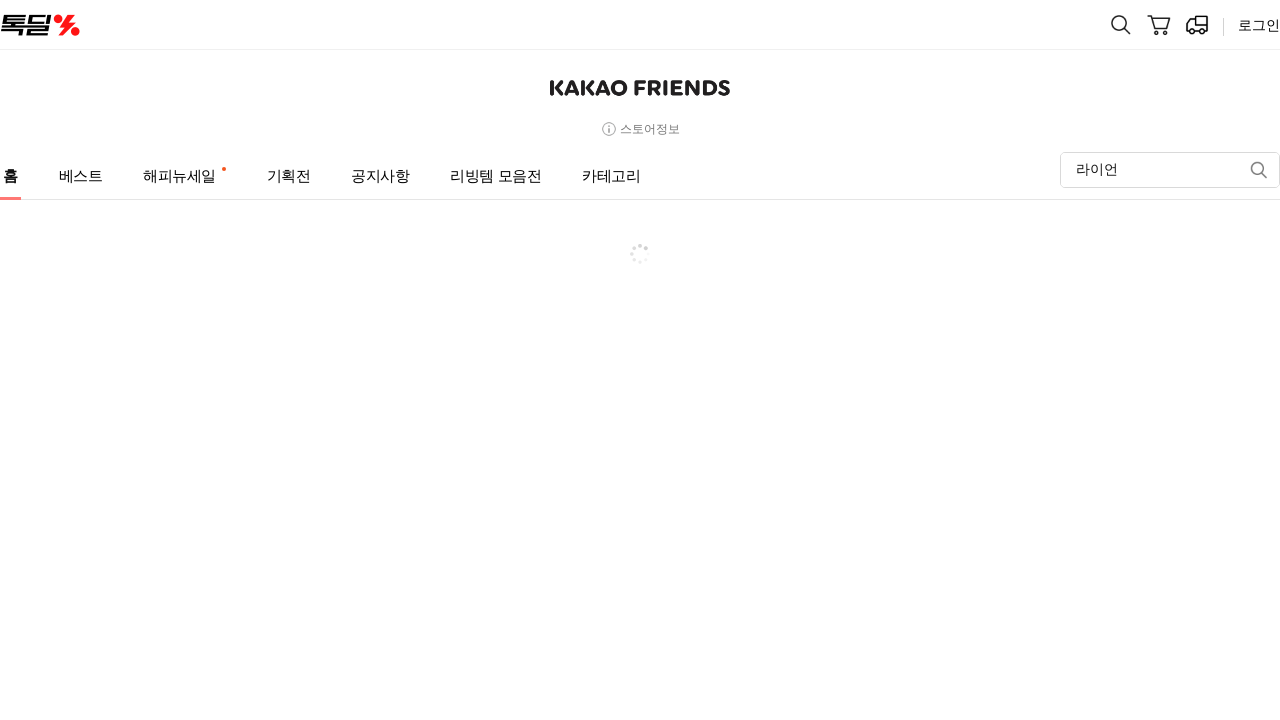

Product results loaded and displayed
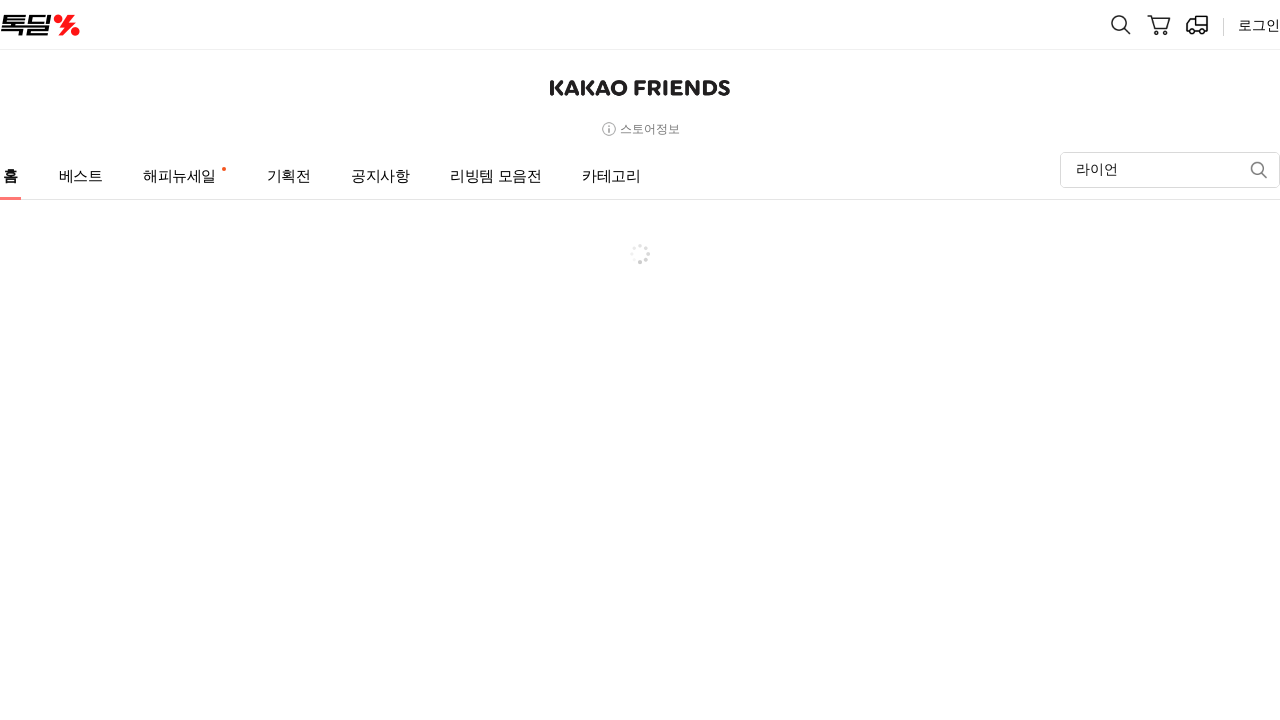

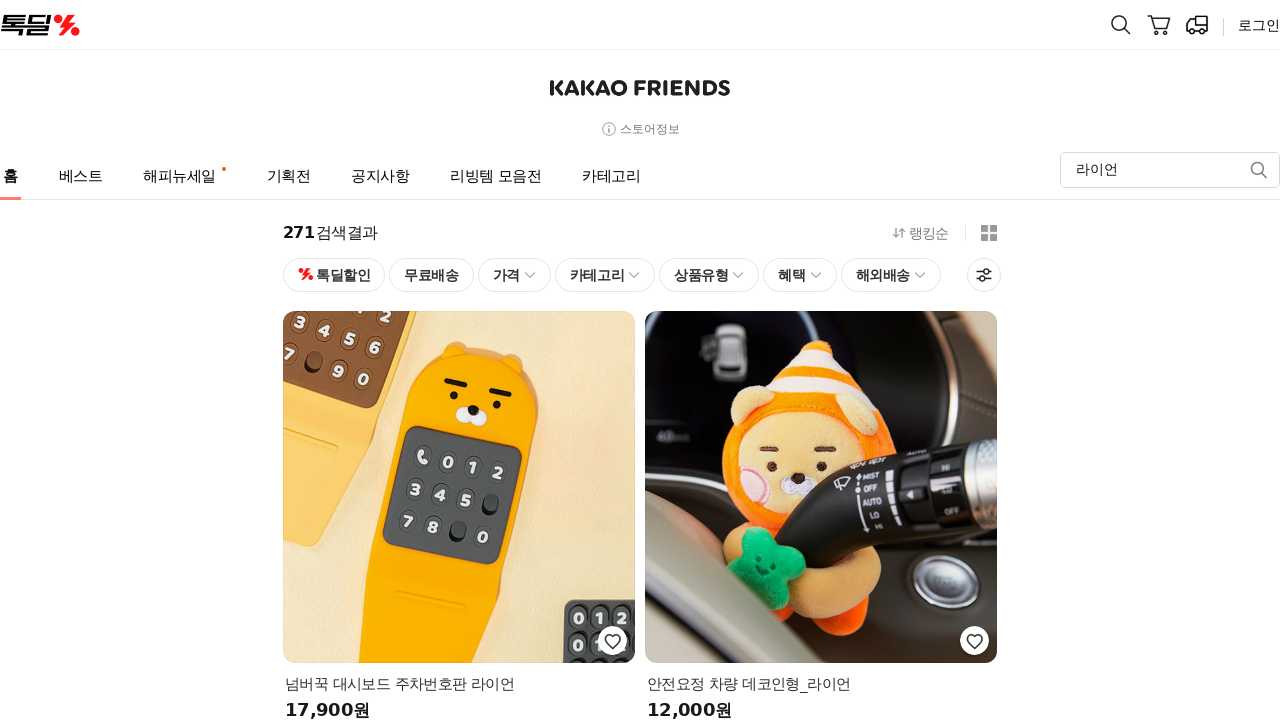